Tests e-commerce functionality including searching for products containing "ber", adding matching items to cart, proceeding to checkout, applying a promo code, and verifying discount calculations.

Starting URL: https://rahulshettyacademy.com/seleniumPractise/

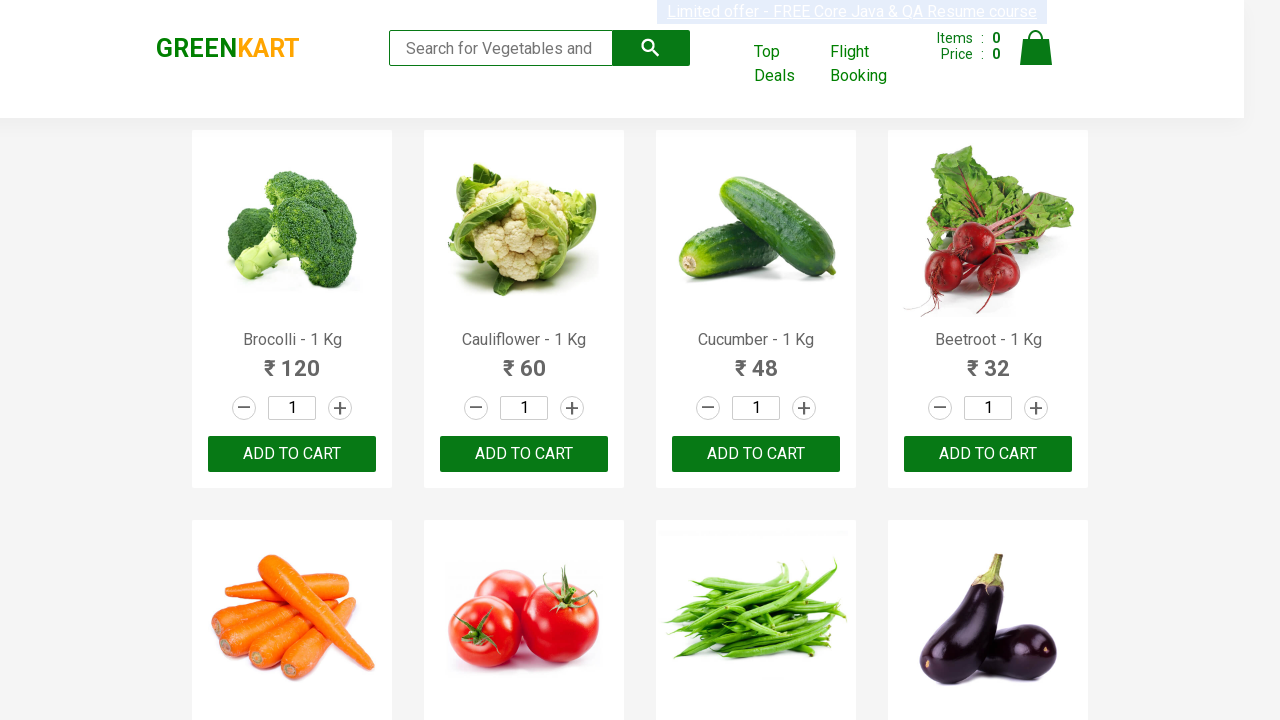

Filled search field with 'ber' to find products on input.search-keyword
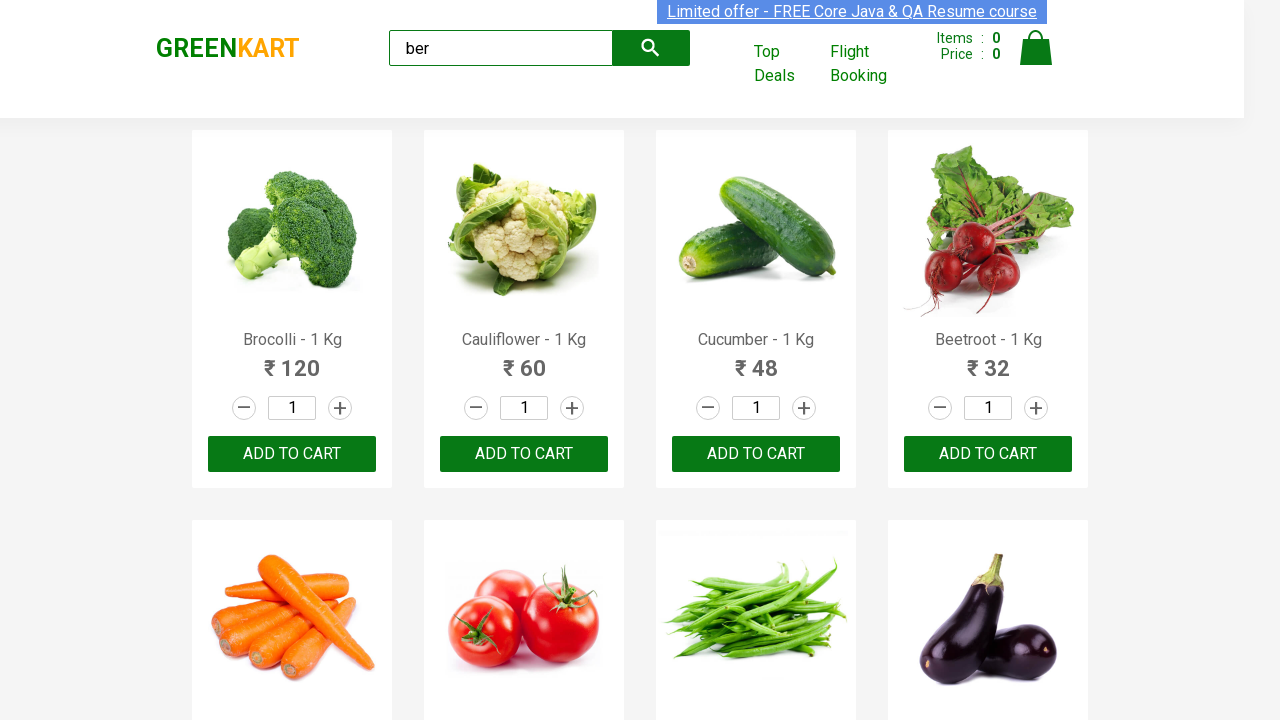

Waited 2 seconds for search results to filter
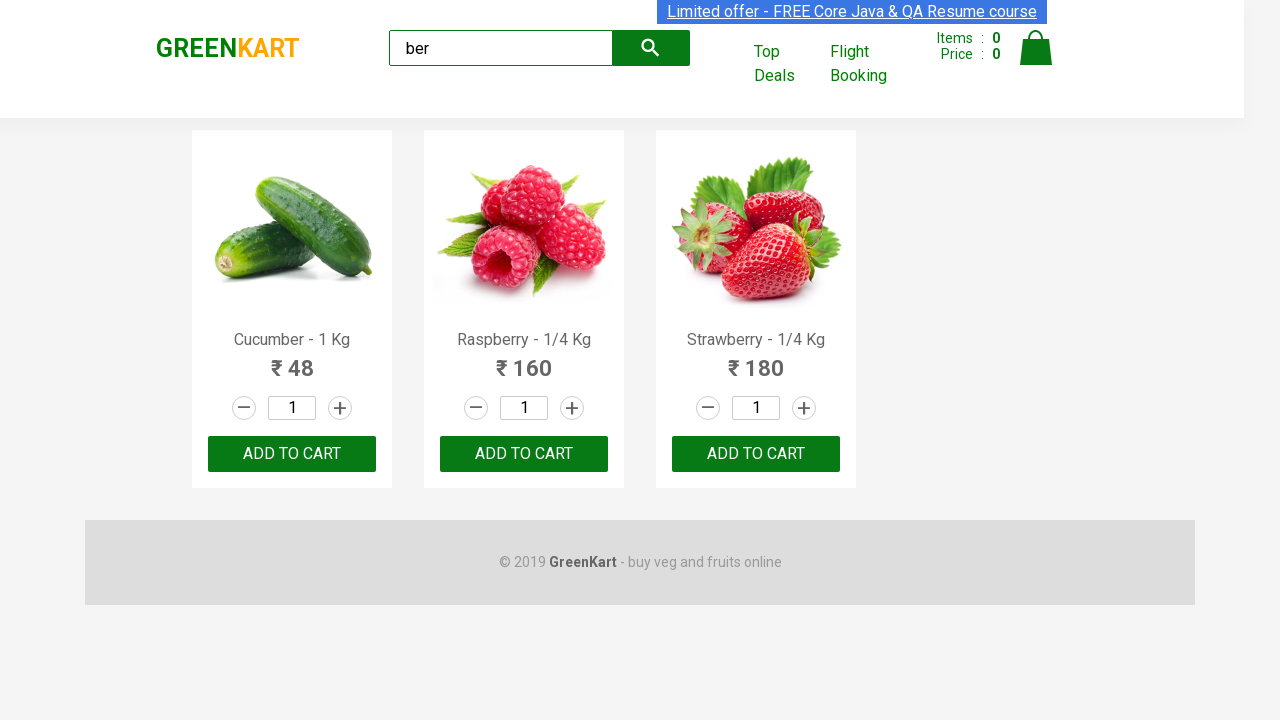

Product container appeared and is visible
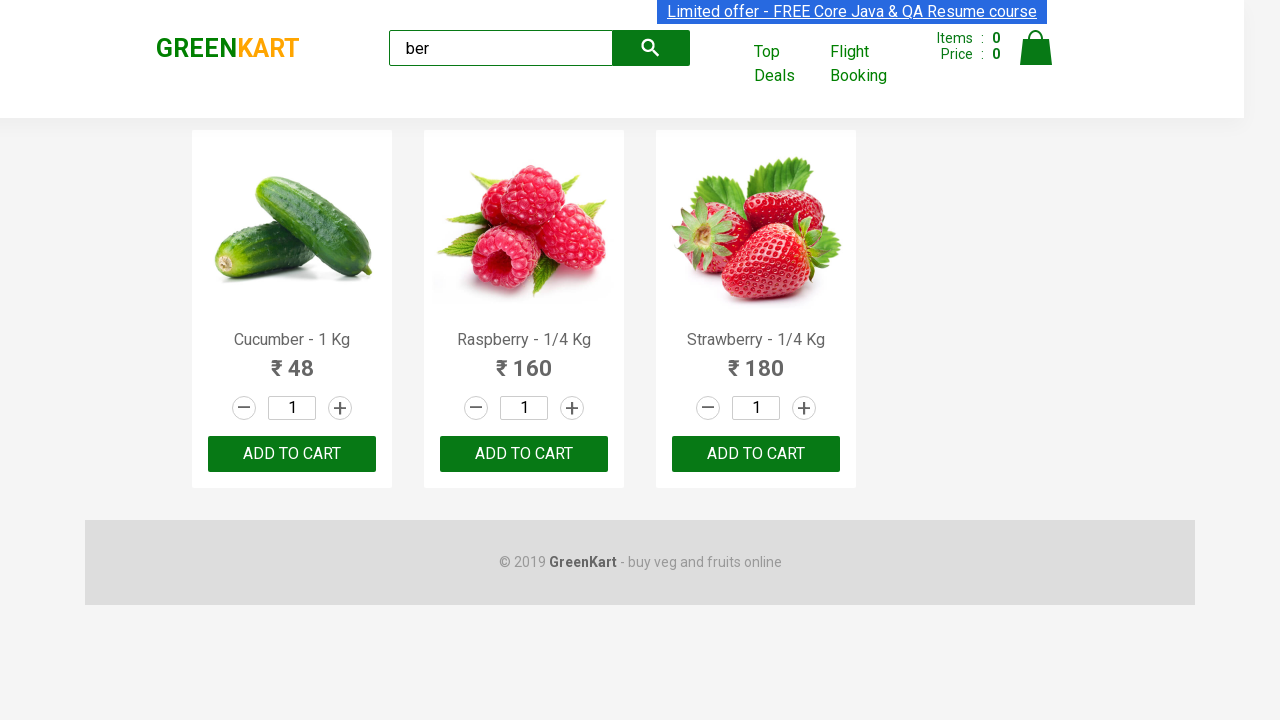

Located 3 'Add to cart' buttons
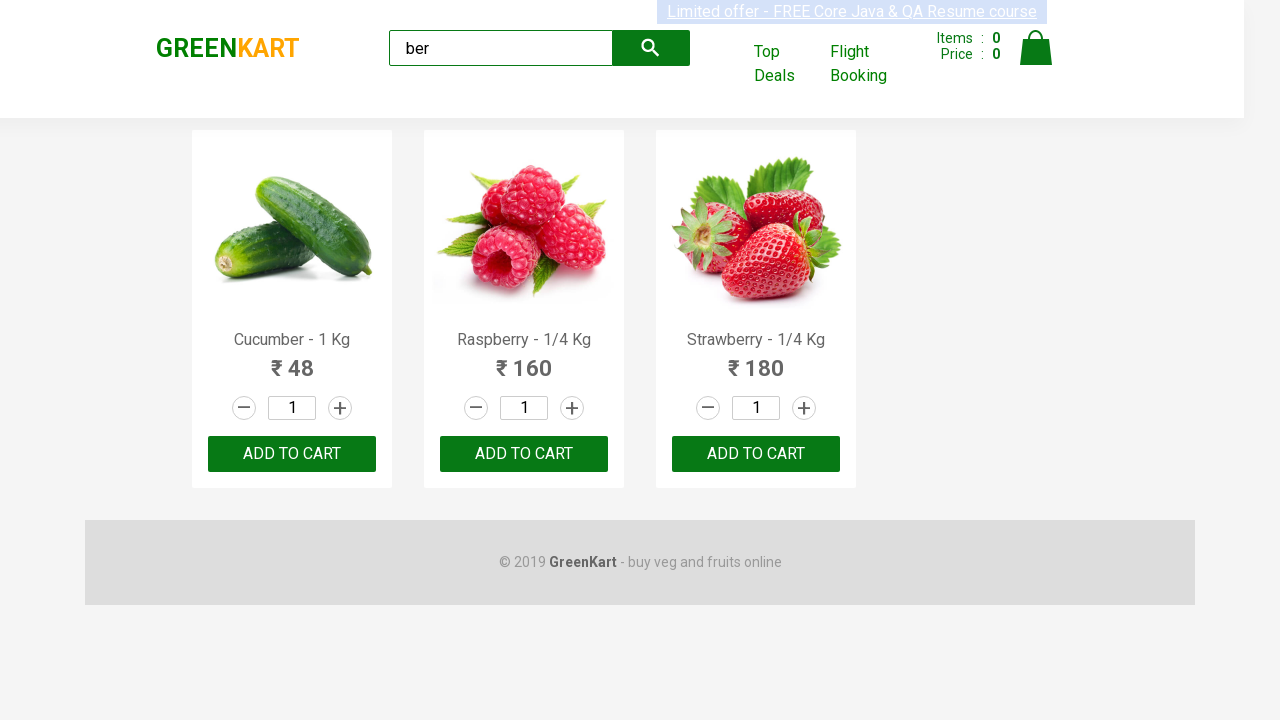

Clicked 'Add to cart' button 1 of 3 at (292, 454) on xpath=//div[@class='product-action']/button >> nth=0
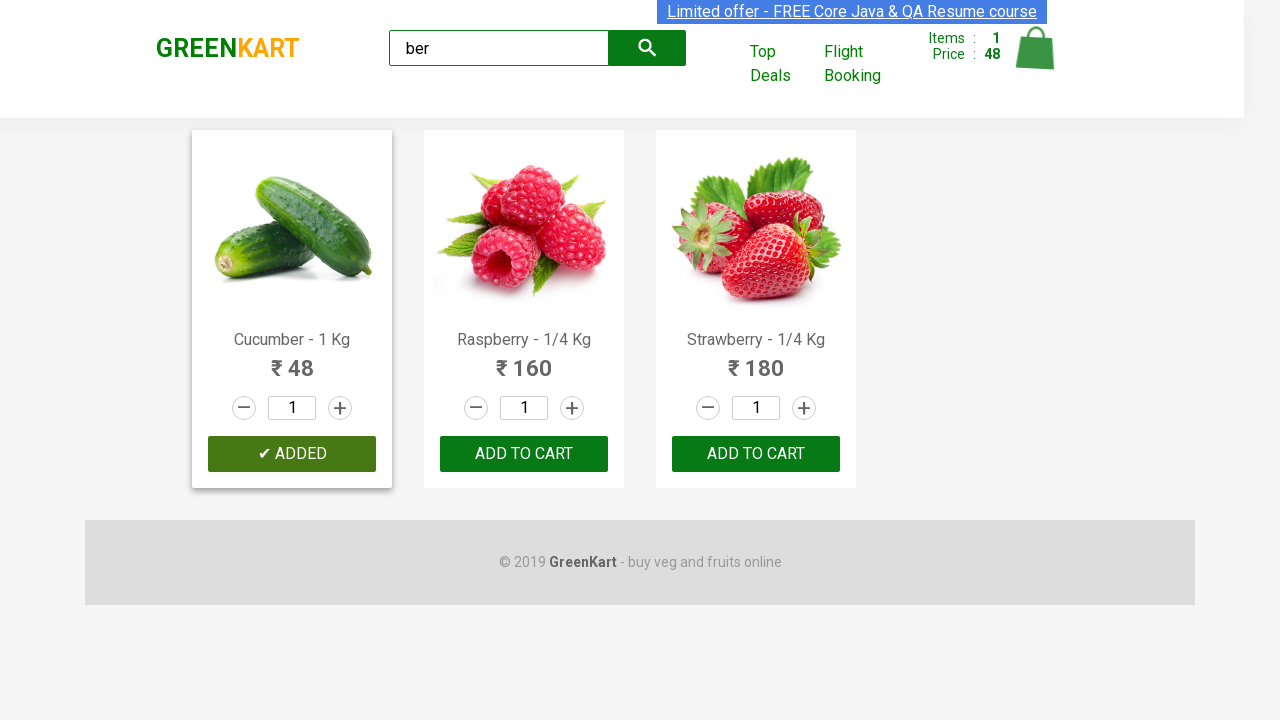

Clicked 'Add to cart' button 2 of 3 at (524, 454) on xpath=//div[@class='product-action']/button >> nth=1
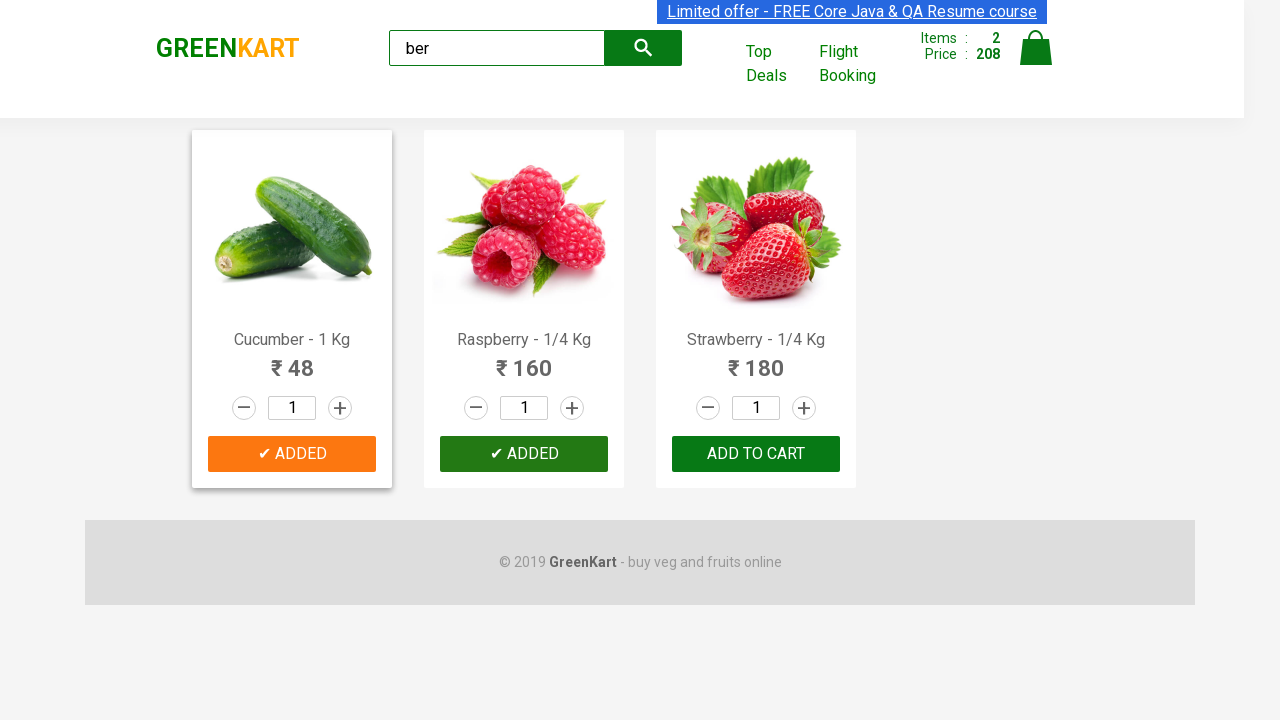

Clicked 'Add to cart' button 3 of 3 at (756, 454) on xpath=//div[@class='product-action']/button >> nth=2
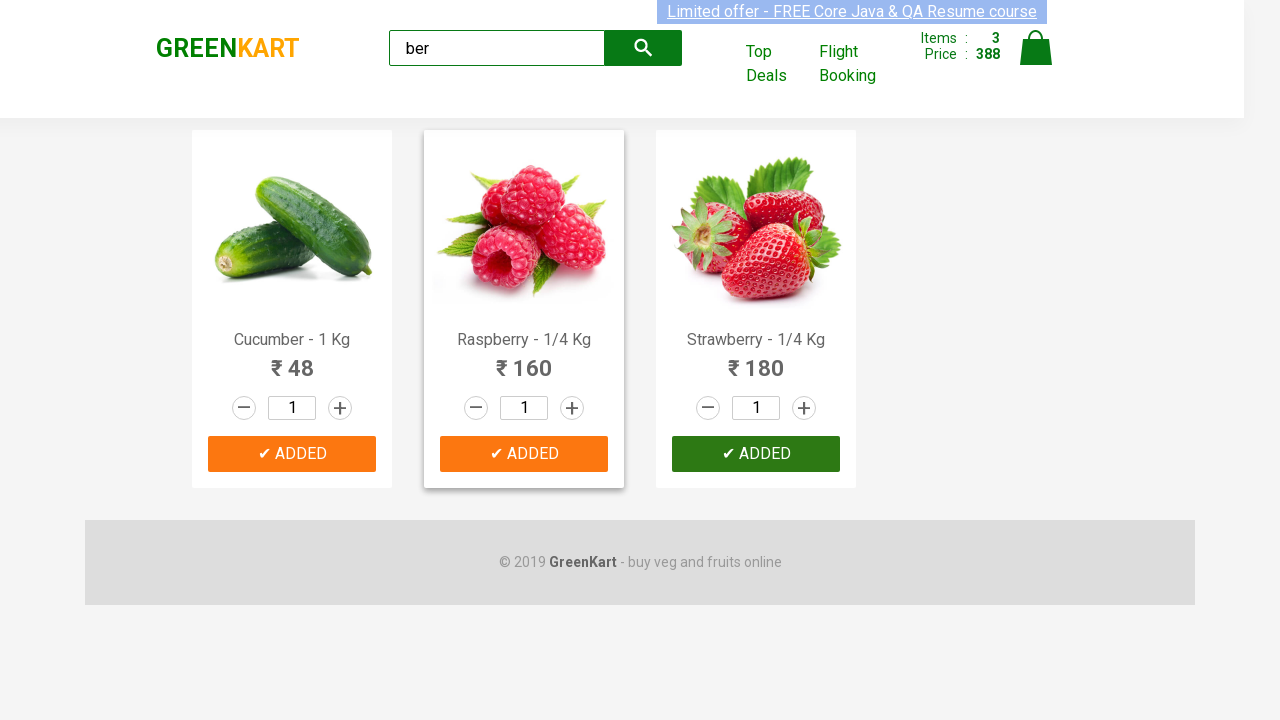

Clicked on the cart icon to view cart at (1036, 48) on img[alt='Cart']
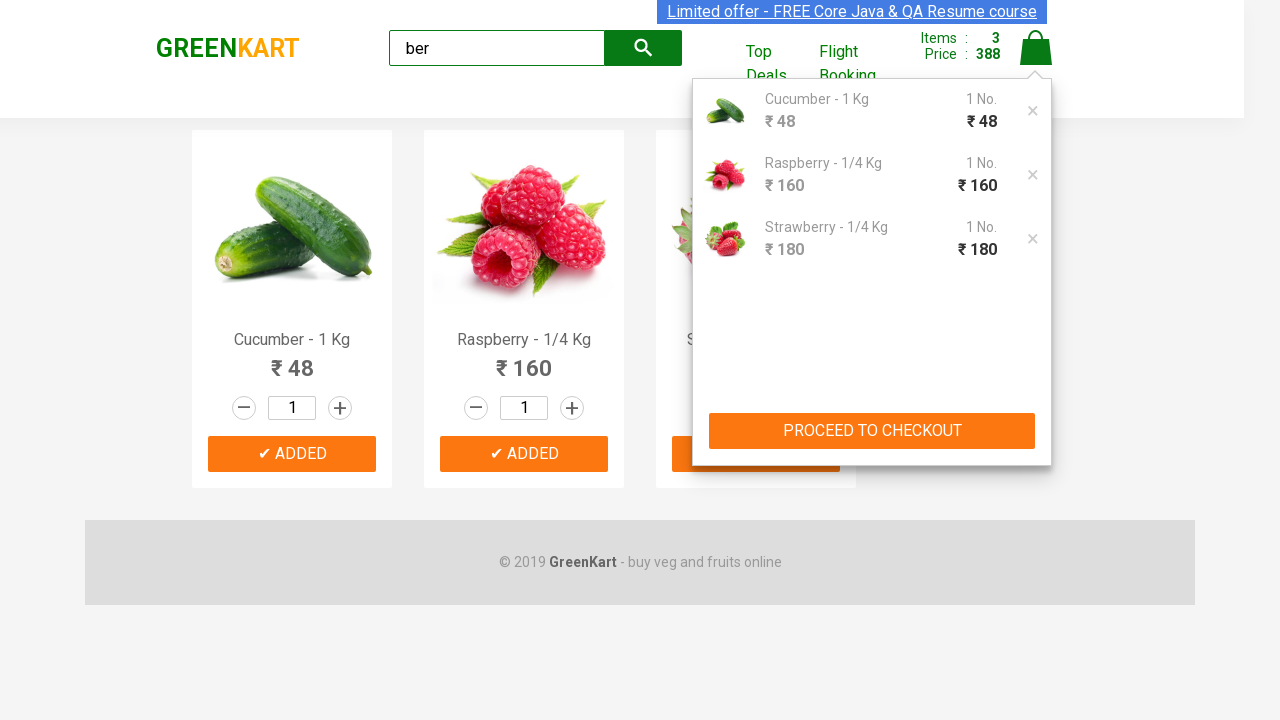

Clicked 'PROCEED TO CHECKOUT' button at (872, 431) on xpath=//button[text()='PROCEED TO CHECKOUT']
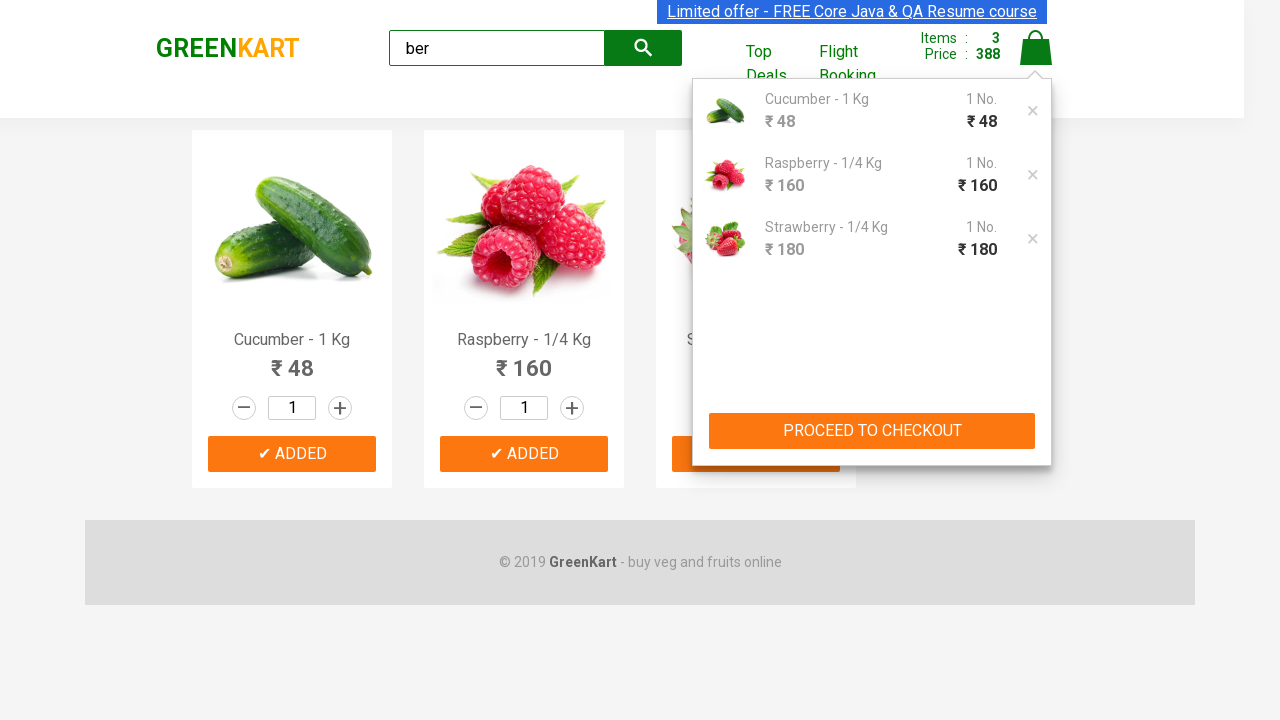

Checkout page loaded with promo code field visible
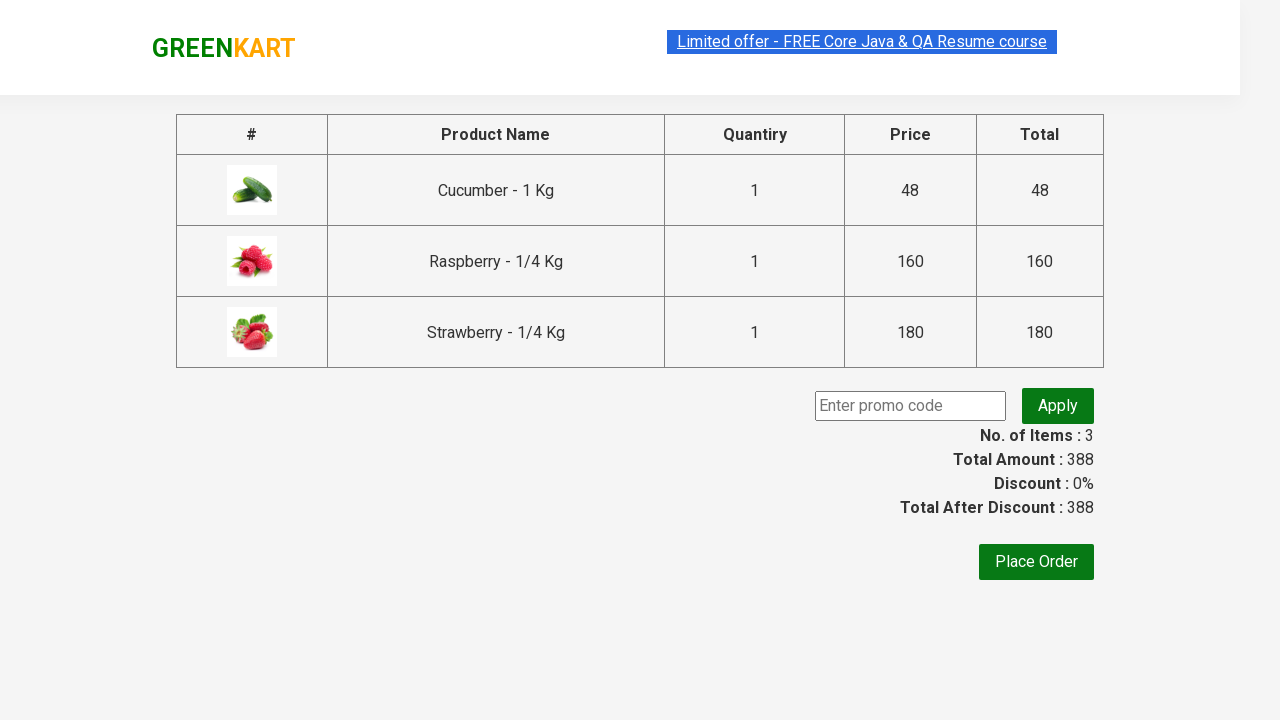

Entered promo code 'rahulshettyacademy' on .promoCode
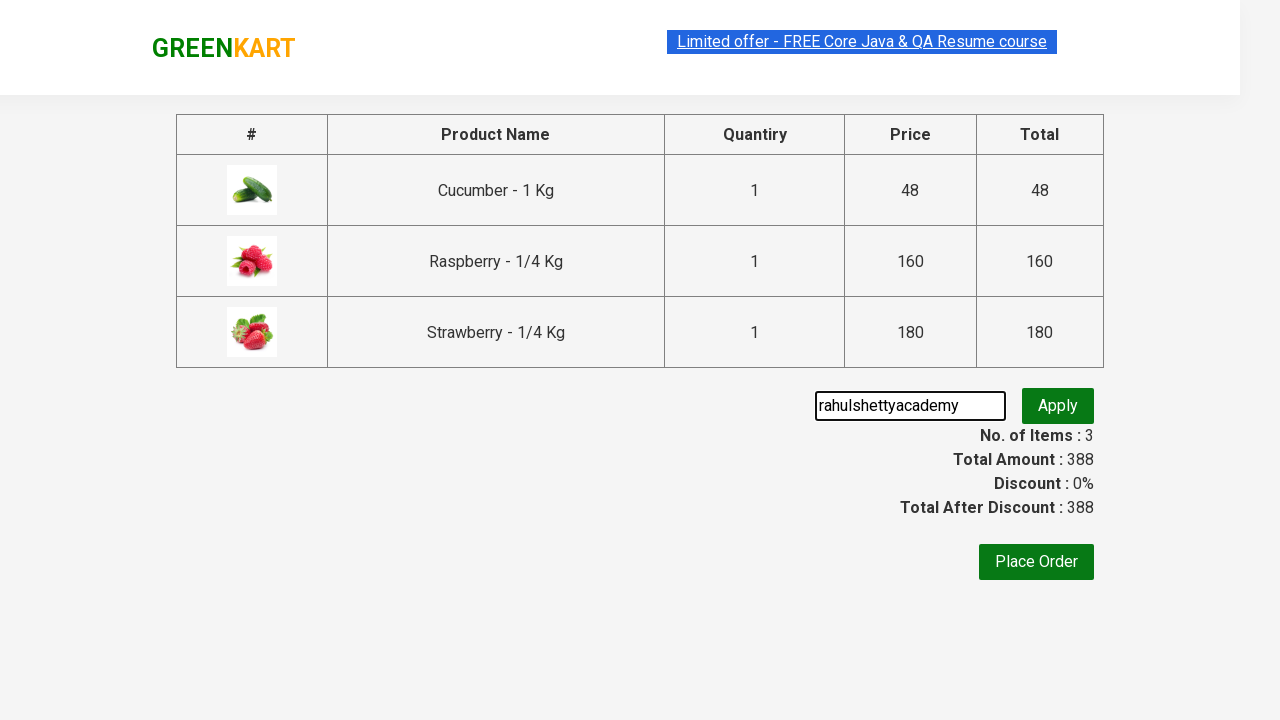

Clicked apply promo button at (1058, 406) on .promoBtn
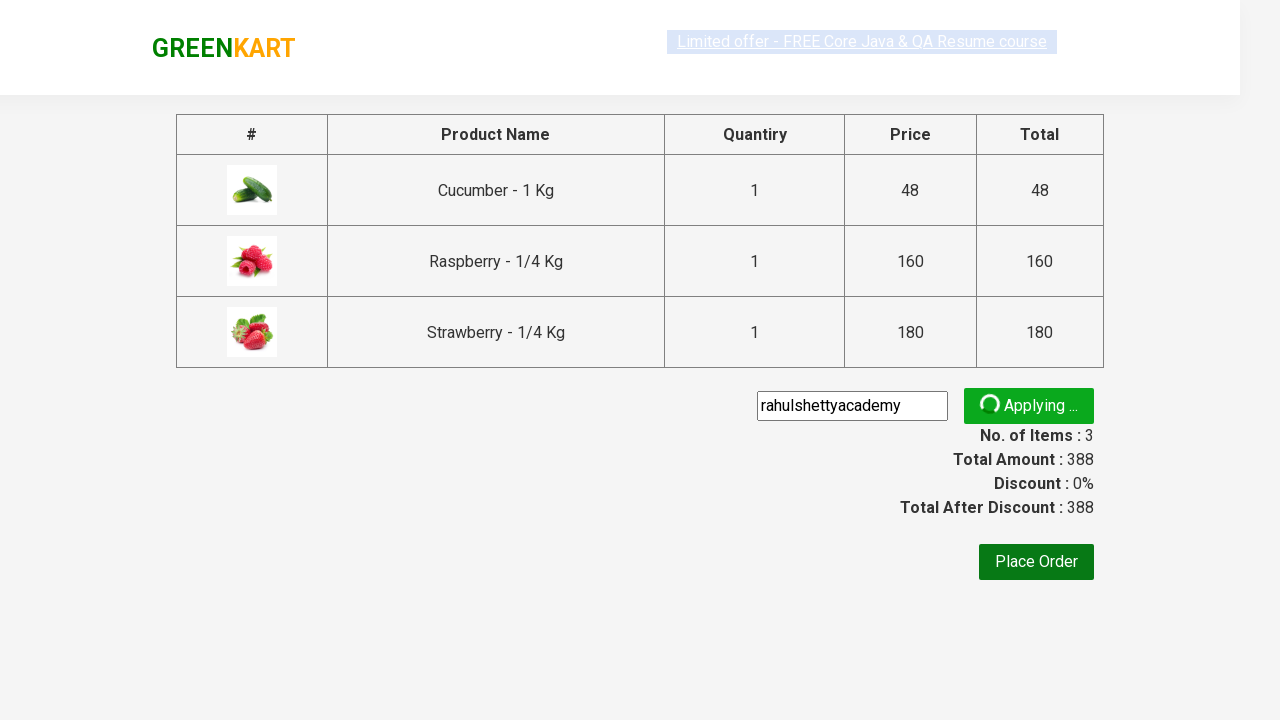

Promo code was successfully applied and confirmed
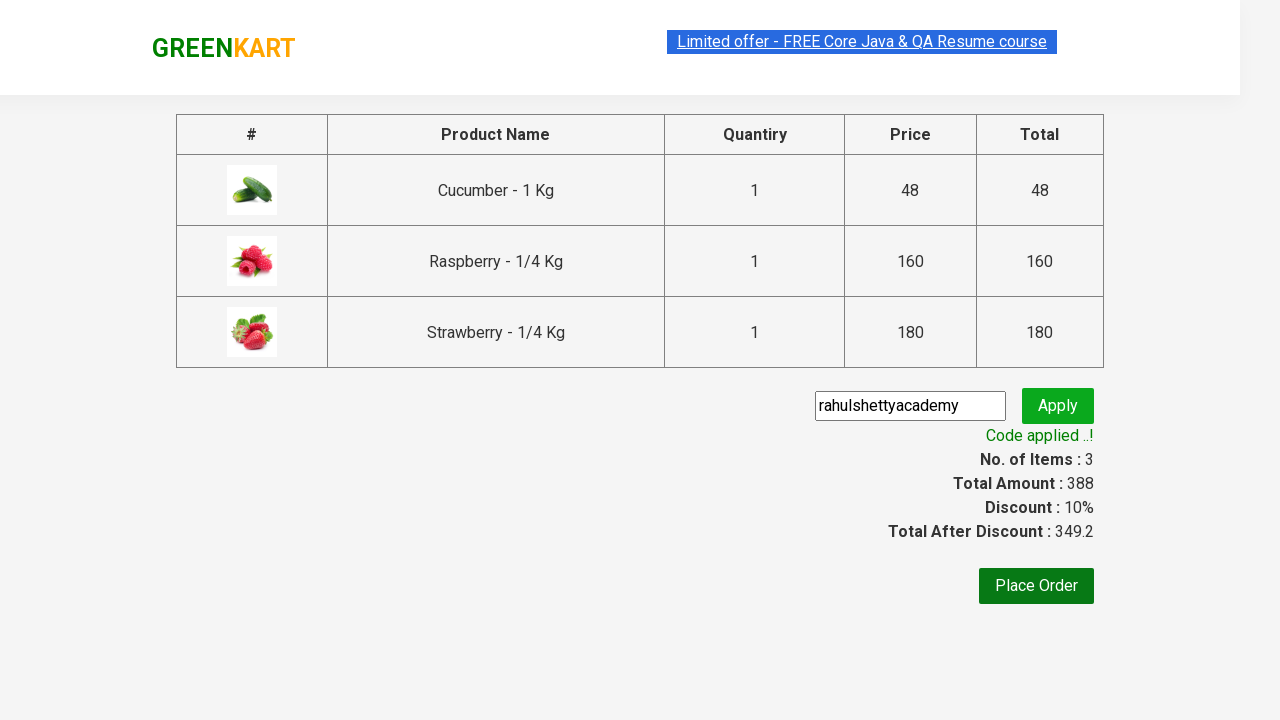

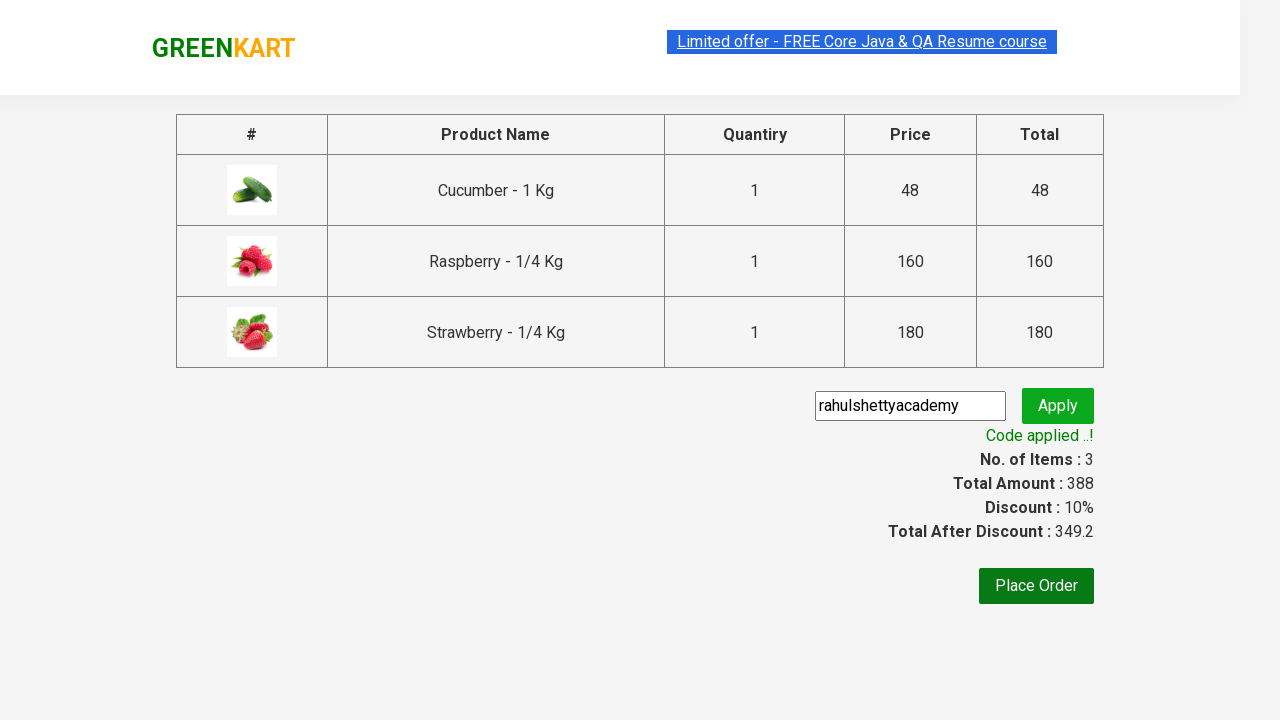